Opens the HDFC Bank website and maximizes the browser window, then waits briefly before closing

Starting URL: http://www.hdfcbank.com/

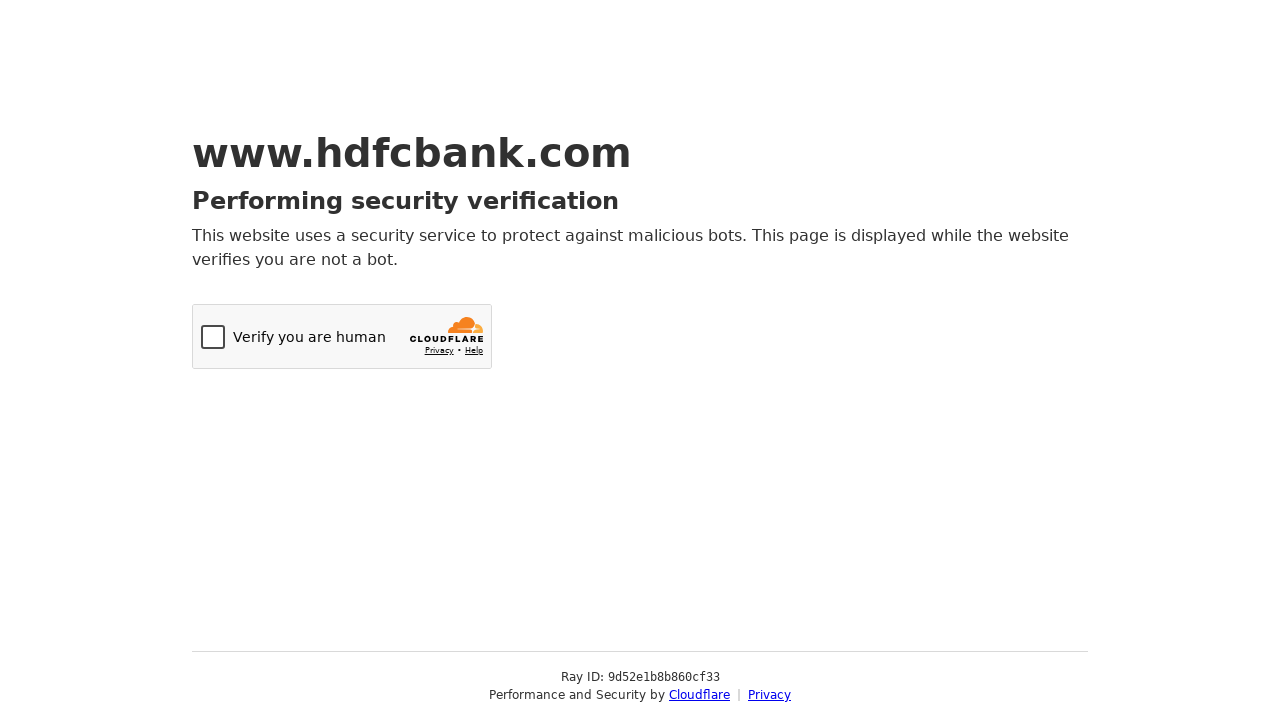

Set viewport size to 1920x1080 to maximize browser window
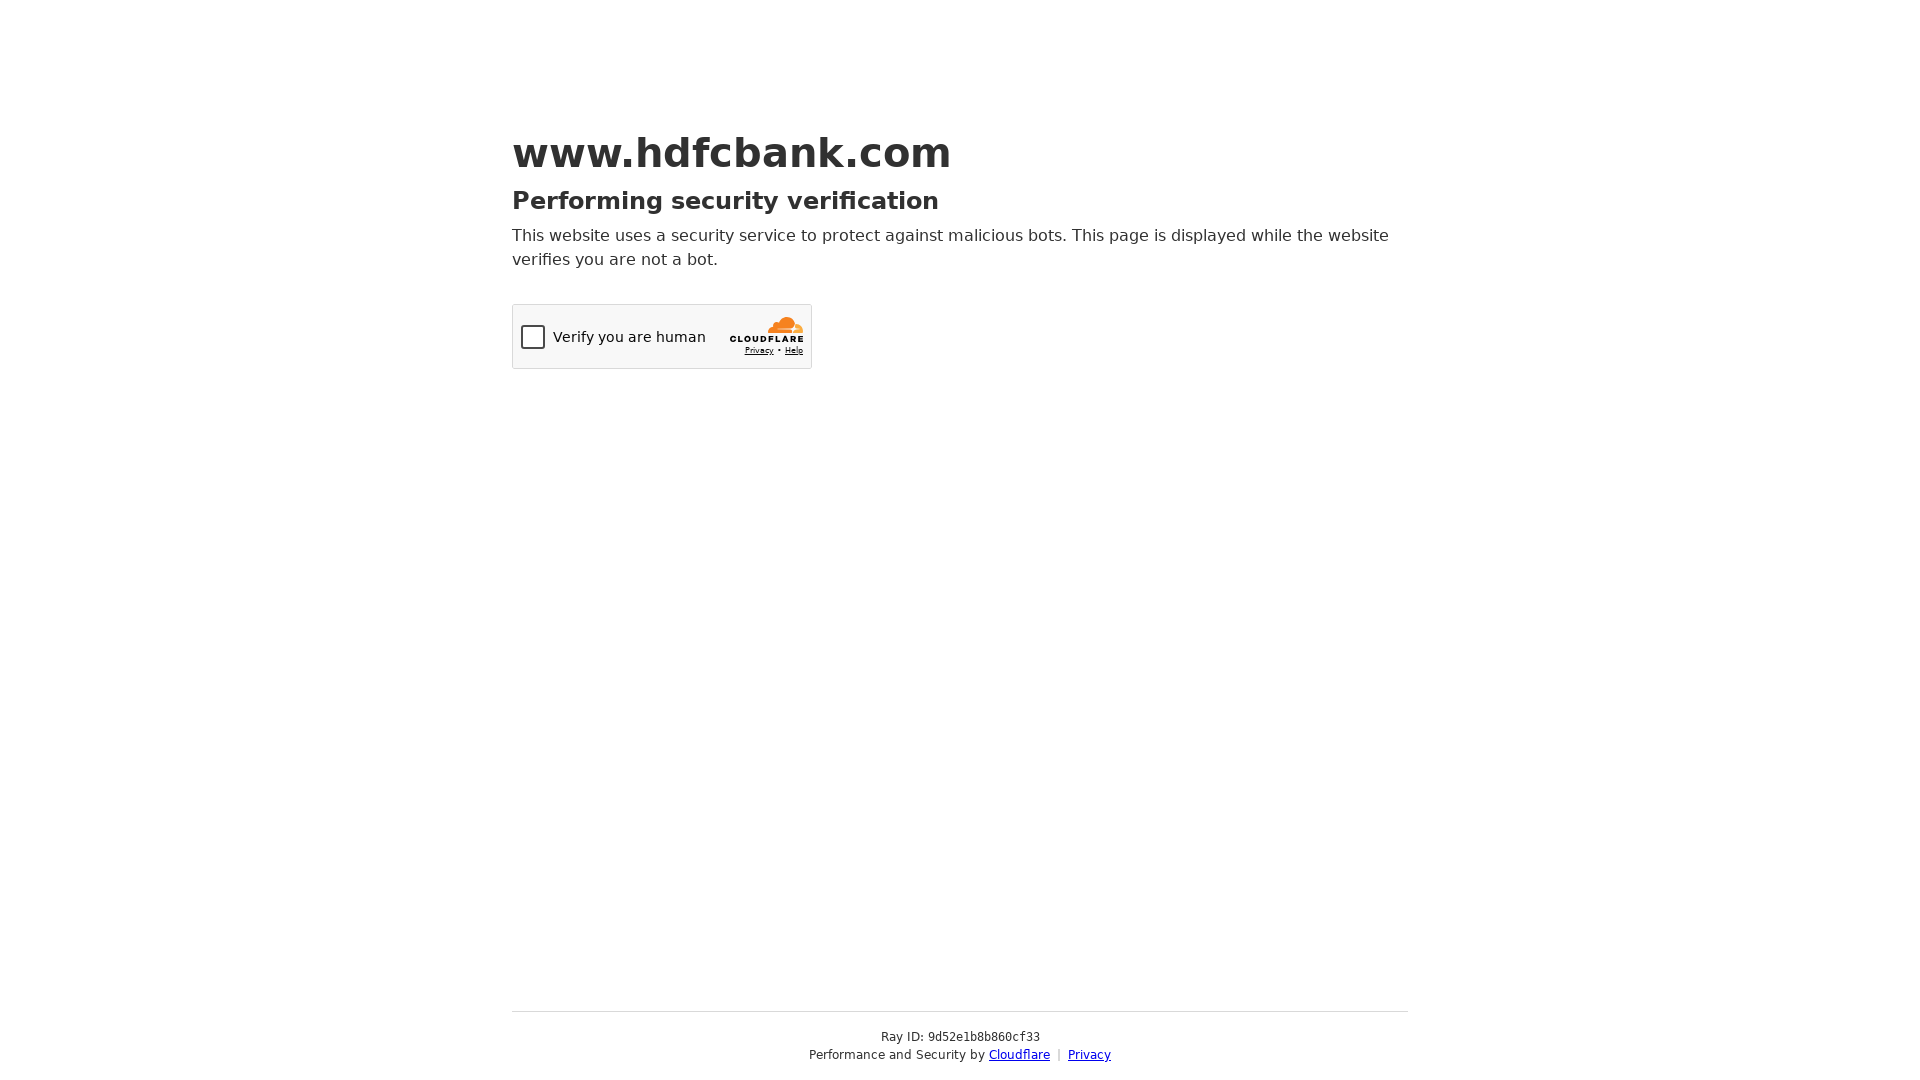

HDFC Bank website loaded and DOM content ready
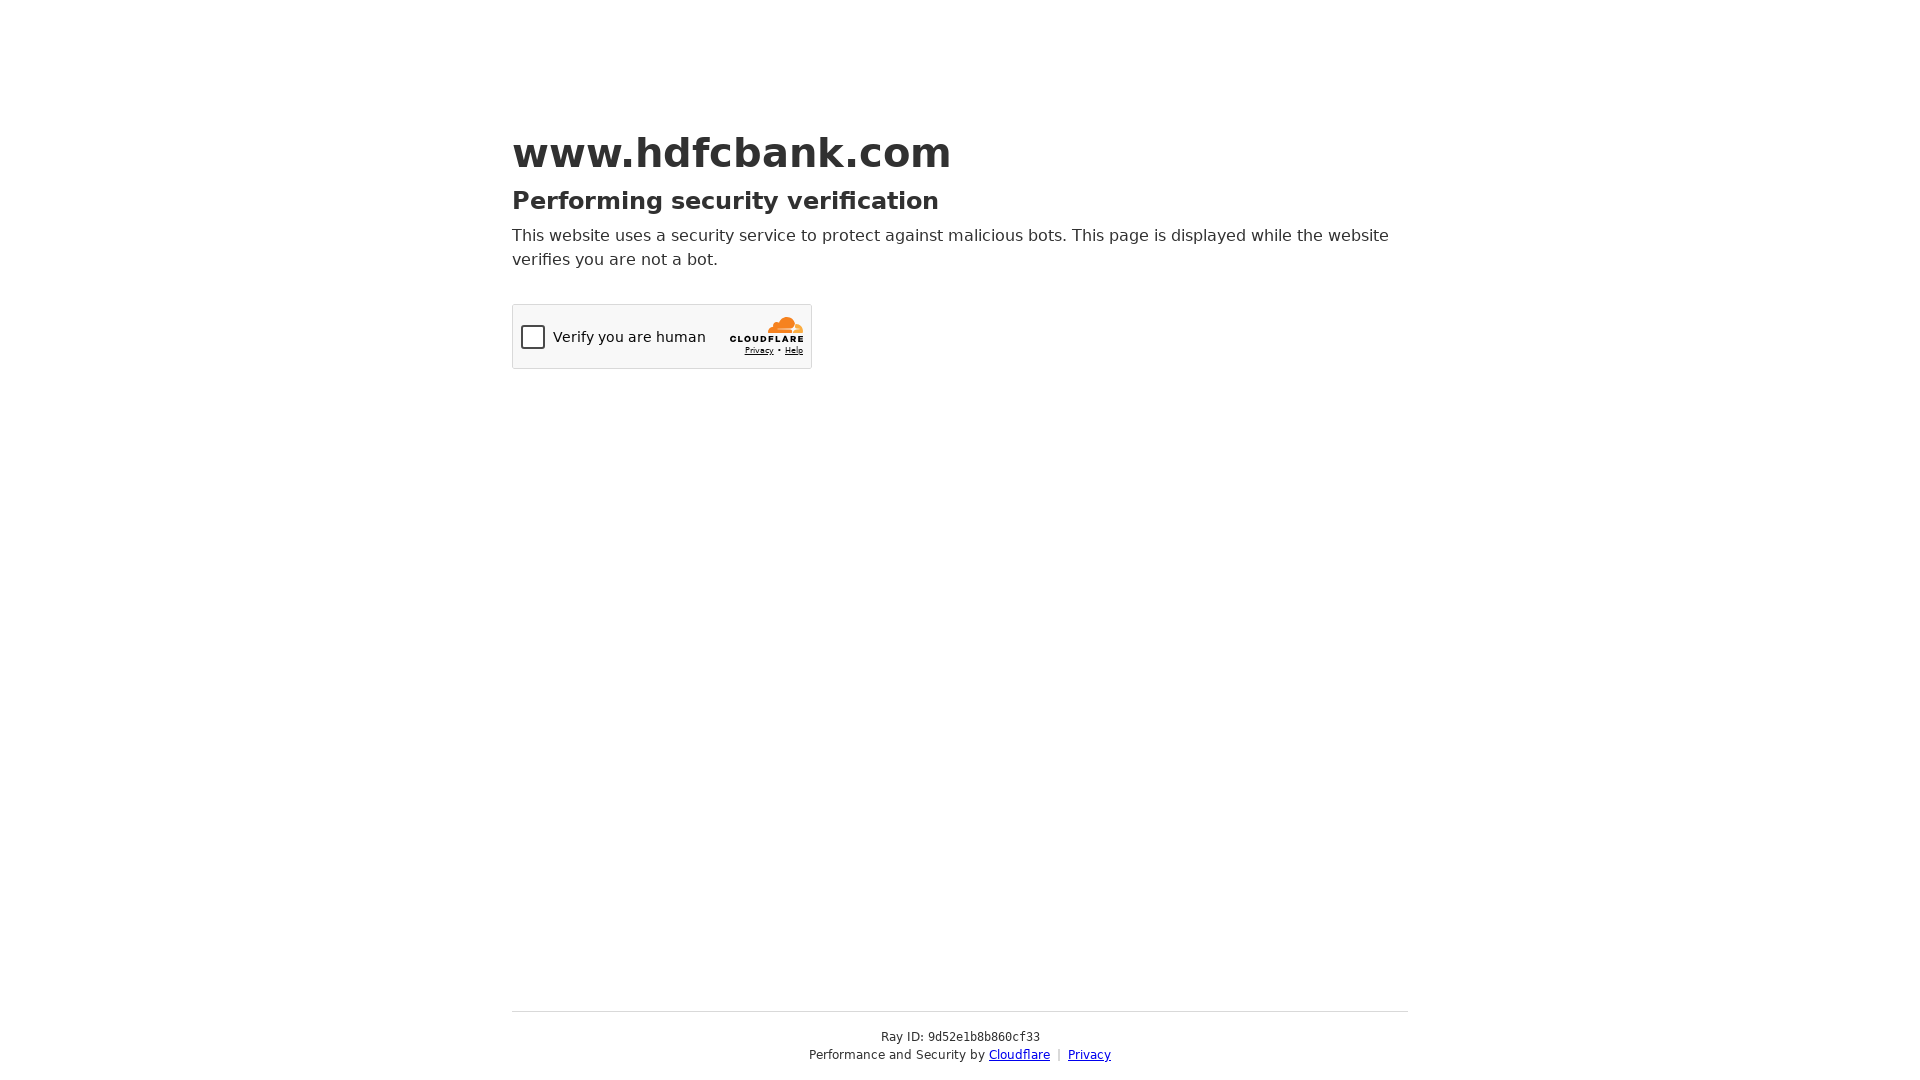

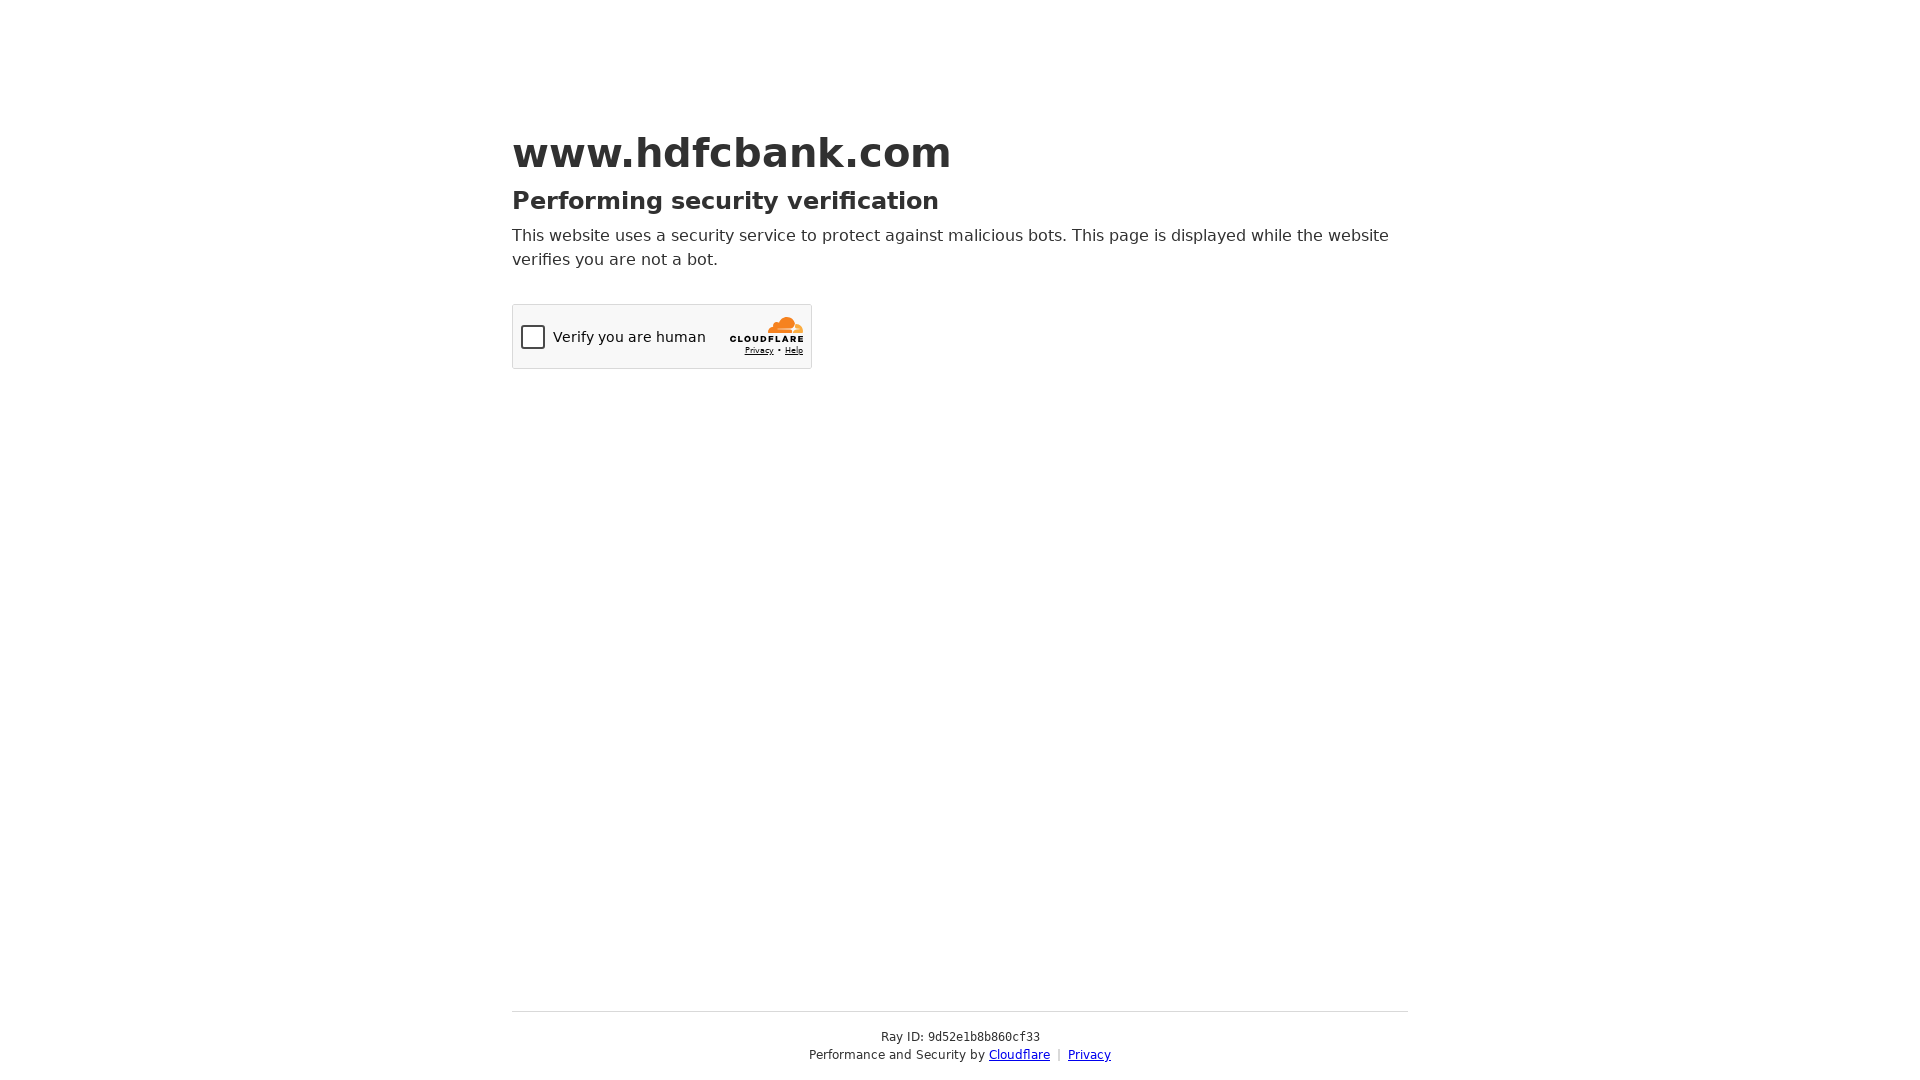